Tests a todo application by checking off items, adding a new todo item, and archiving completed todos, with assertions to verify each action worked correctly.

Starting URL: http://crossbrowsertesting.github.io/todo-app.html

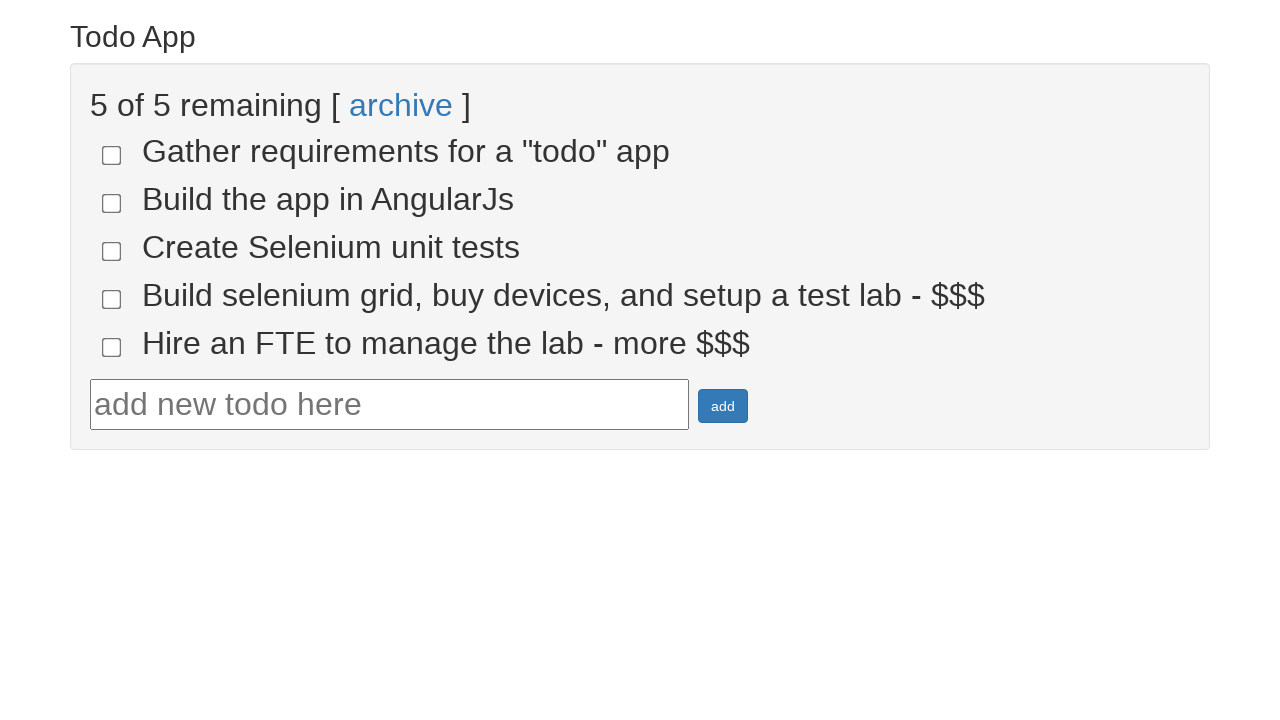

Checked the 4th todo item checkbox at (112, 299) on input[name='todo-4']
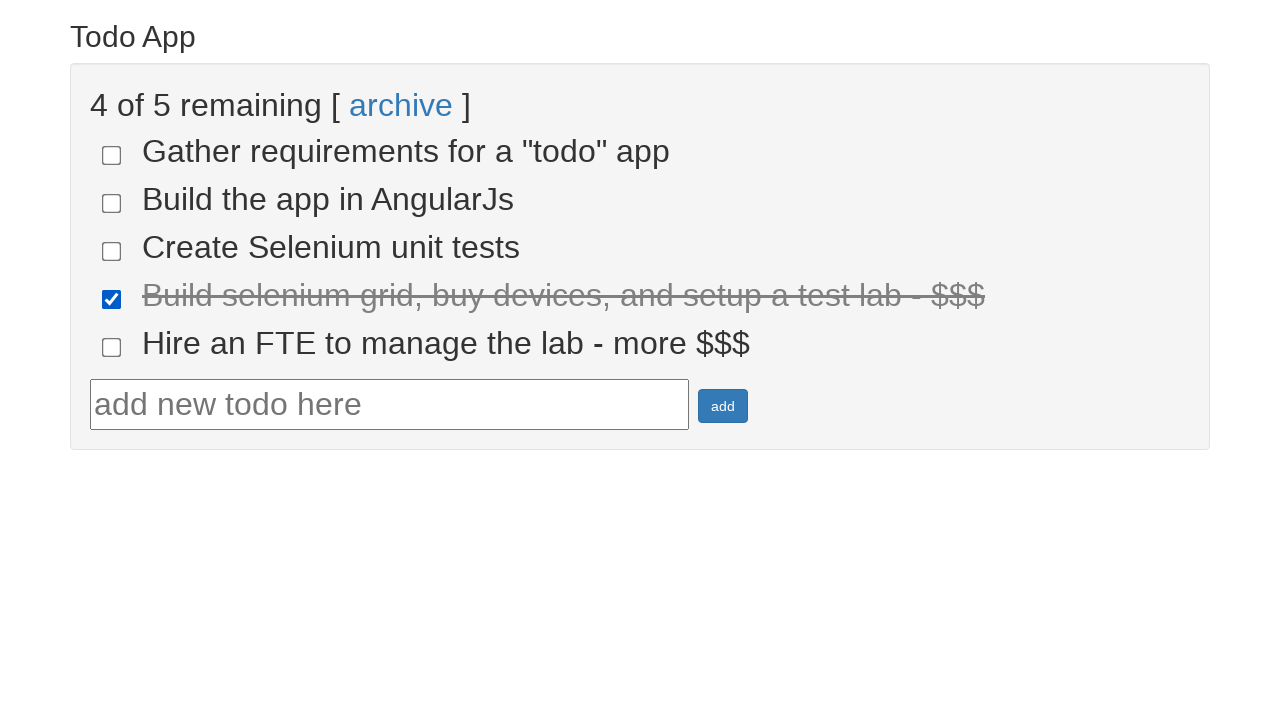

Checked the 5th todo item checkbox at (112, 347) on input[name='todo-5']
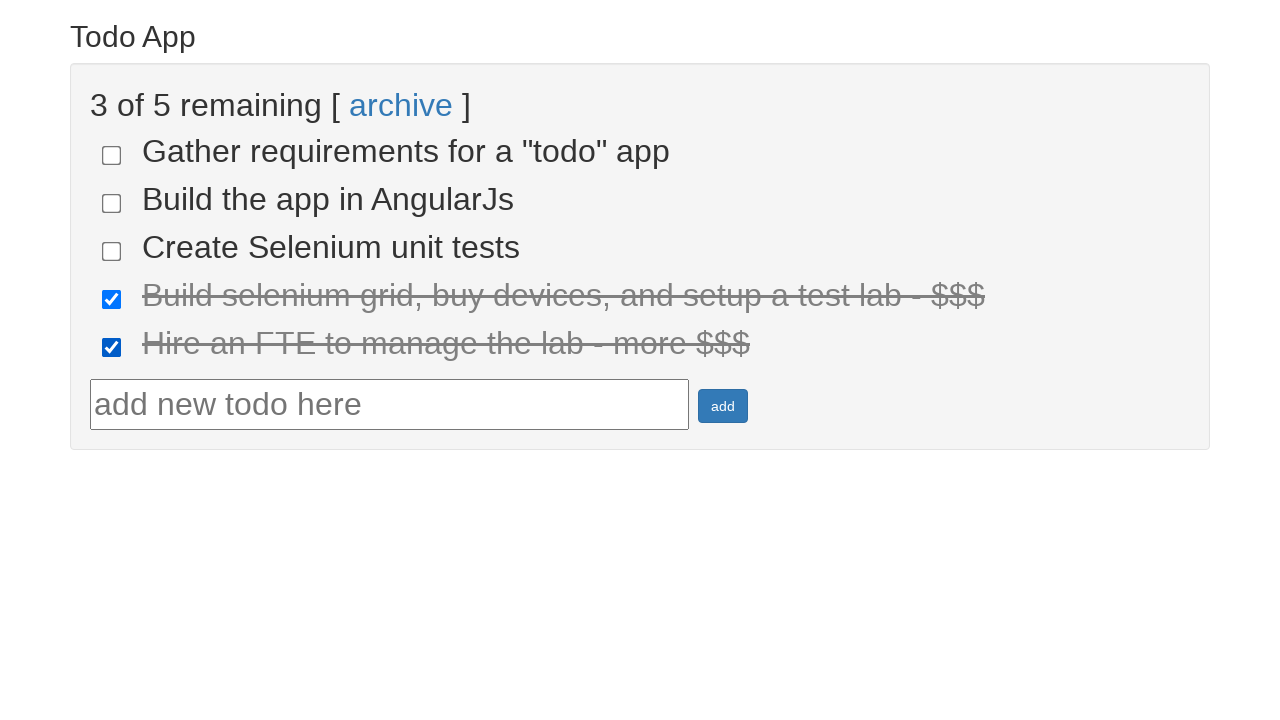

Verified 2 items are marked as done
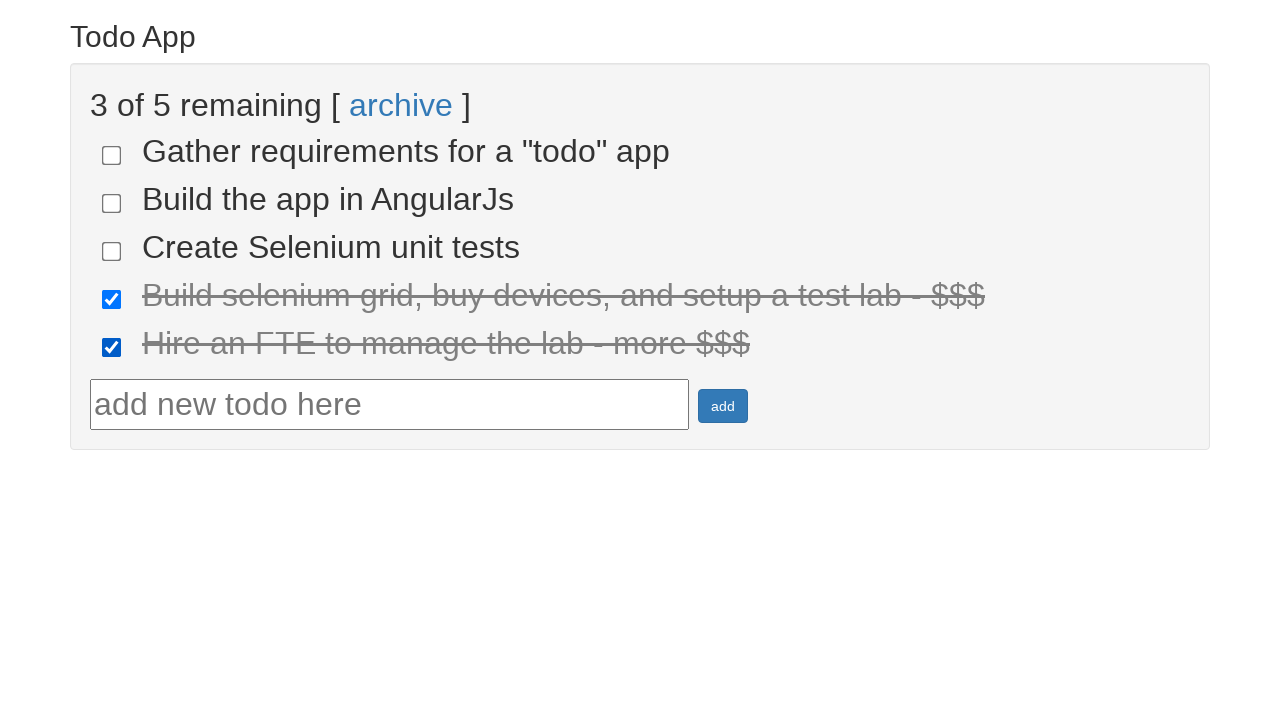

Entered new todo text: 'Run your first Selenium Test' on #todotext
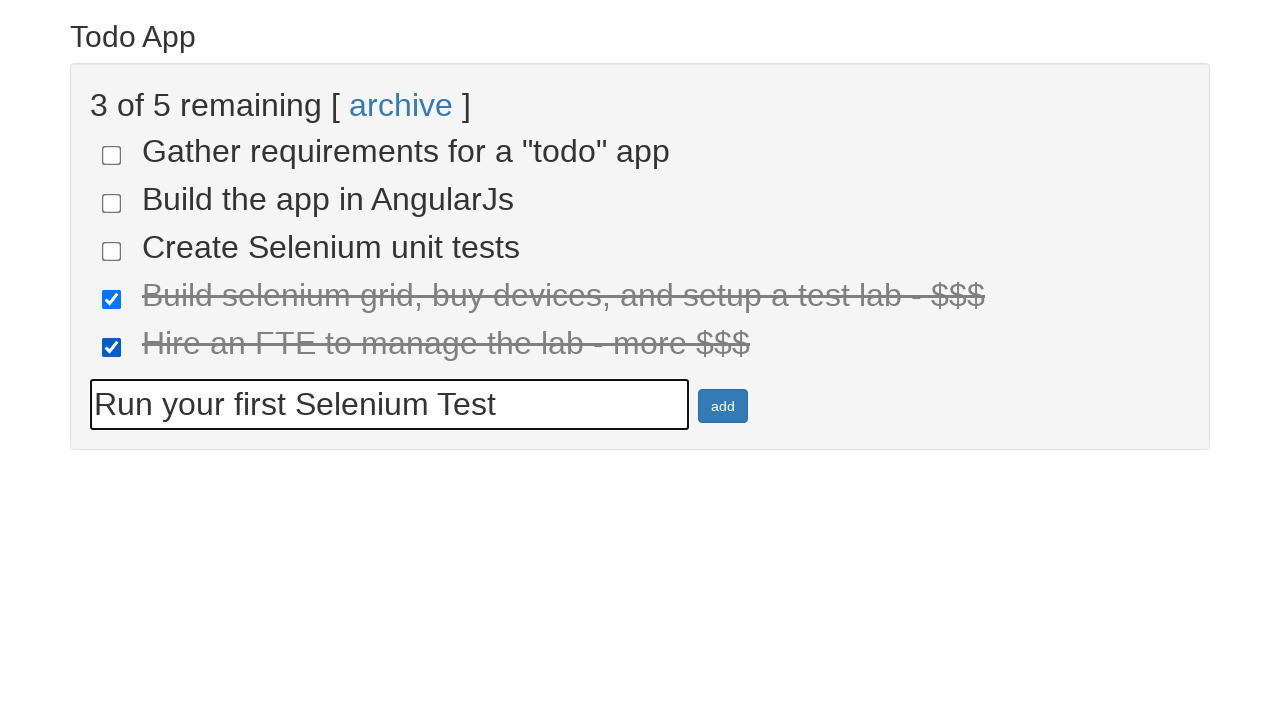

Clicked the add button to add new todo at (723, 406) on #addbutton
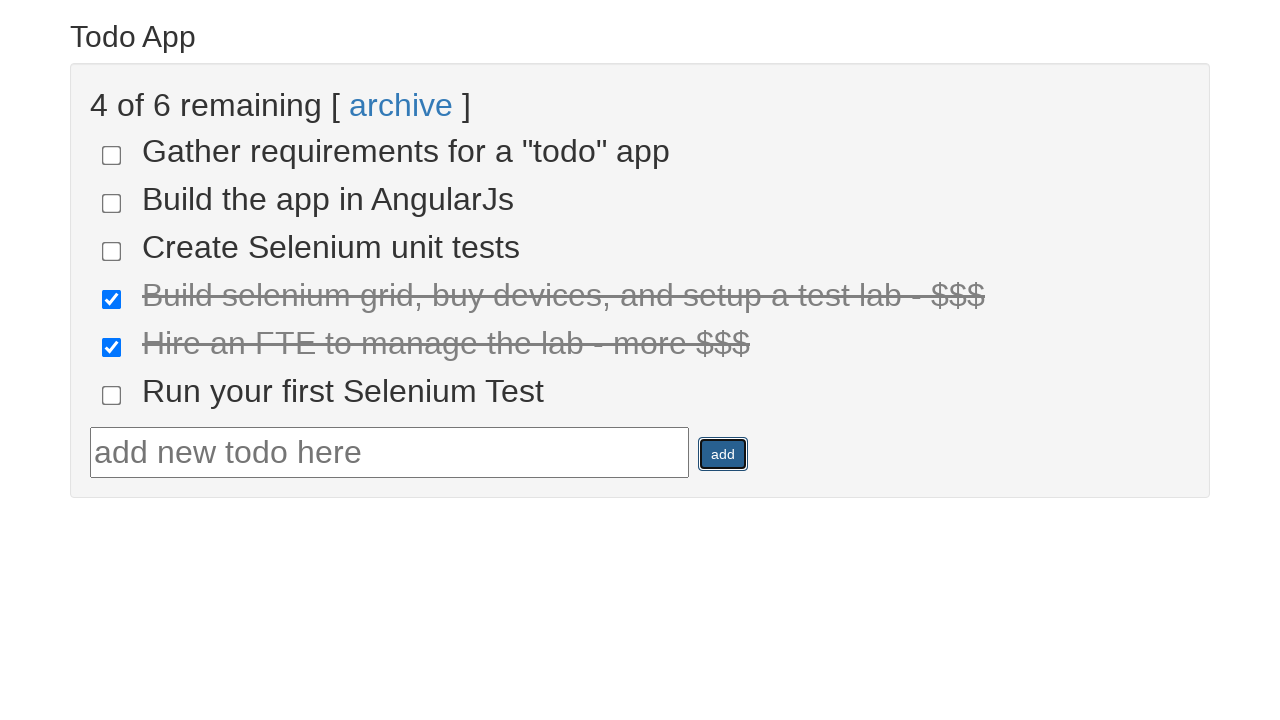

Verified new todo item was added with correct text
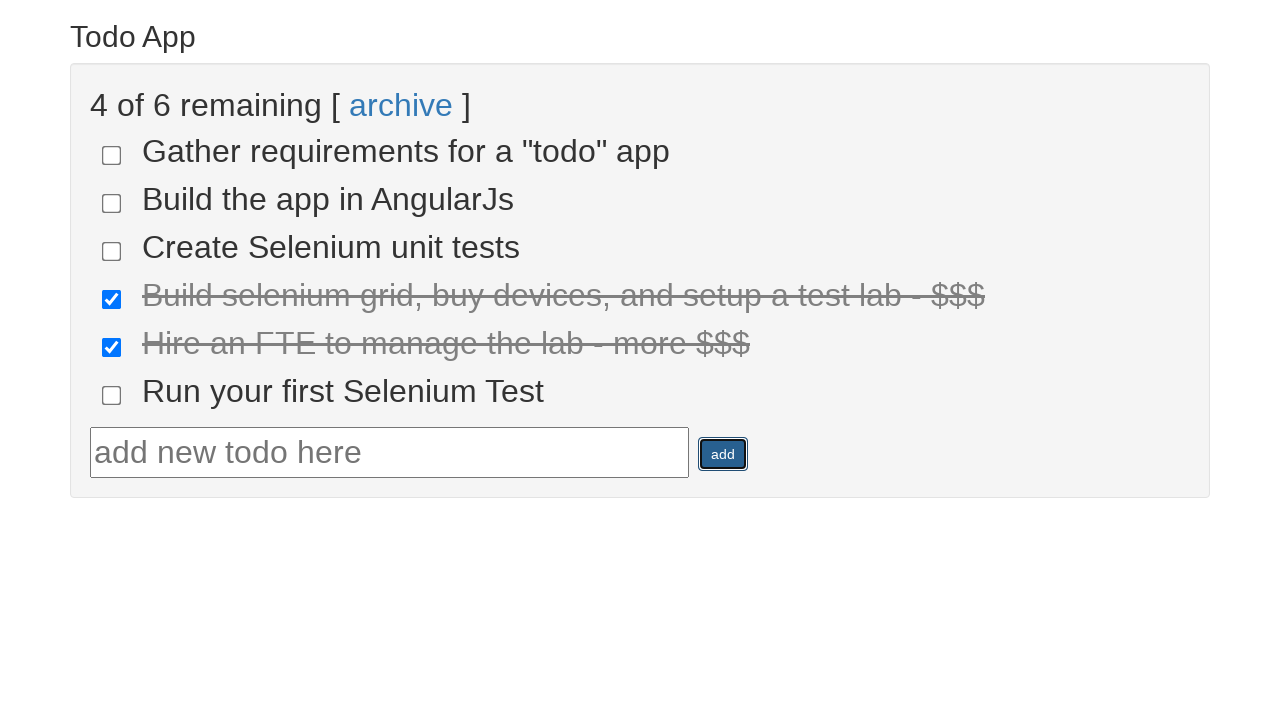

Clicked archive link to archive completed todos at (401, 105) on text=archive
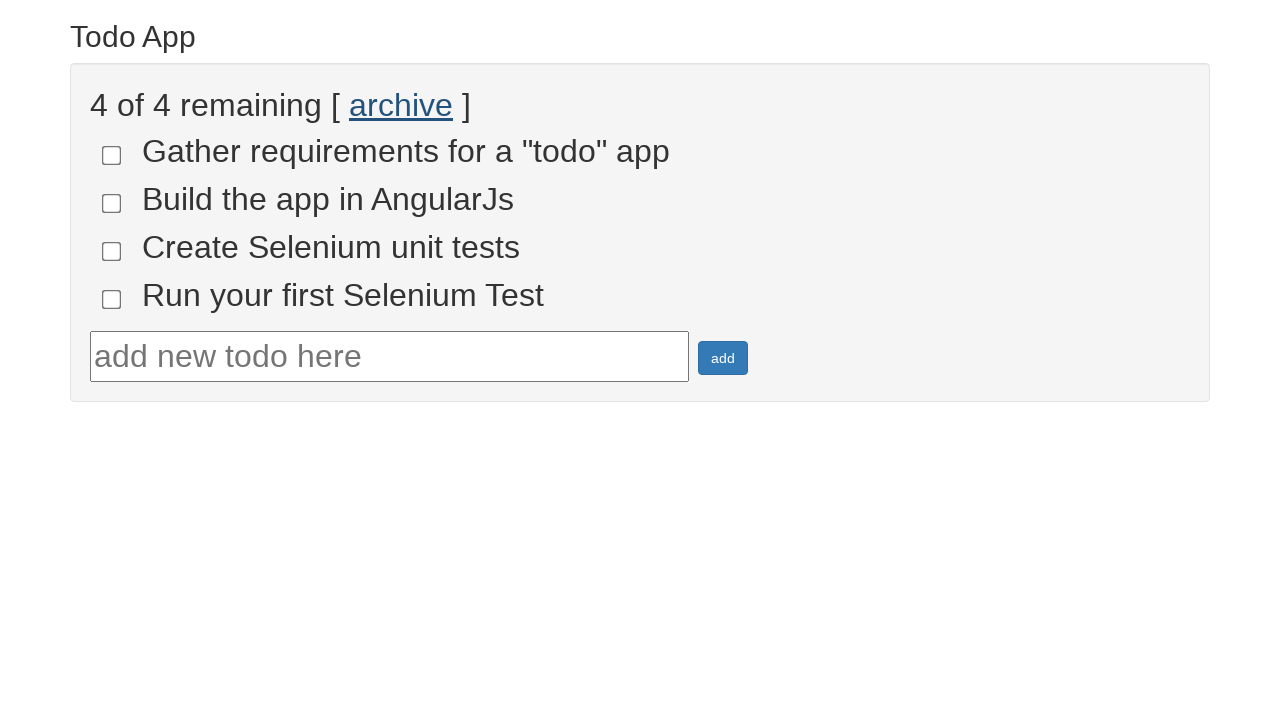

Verified 4 items remain as not done after archiving completed todos
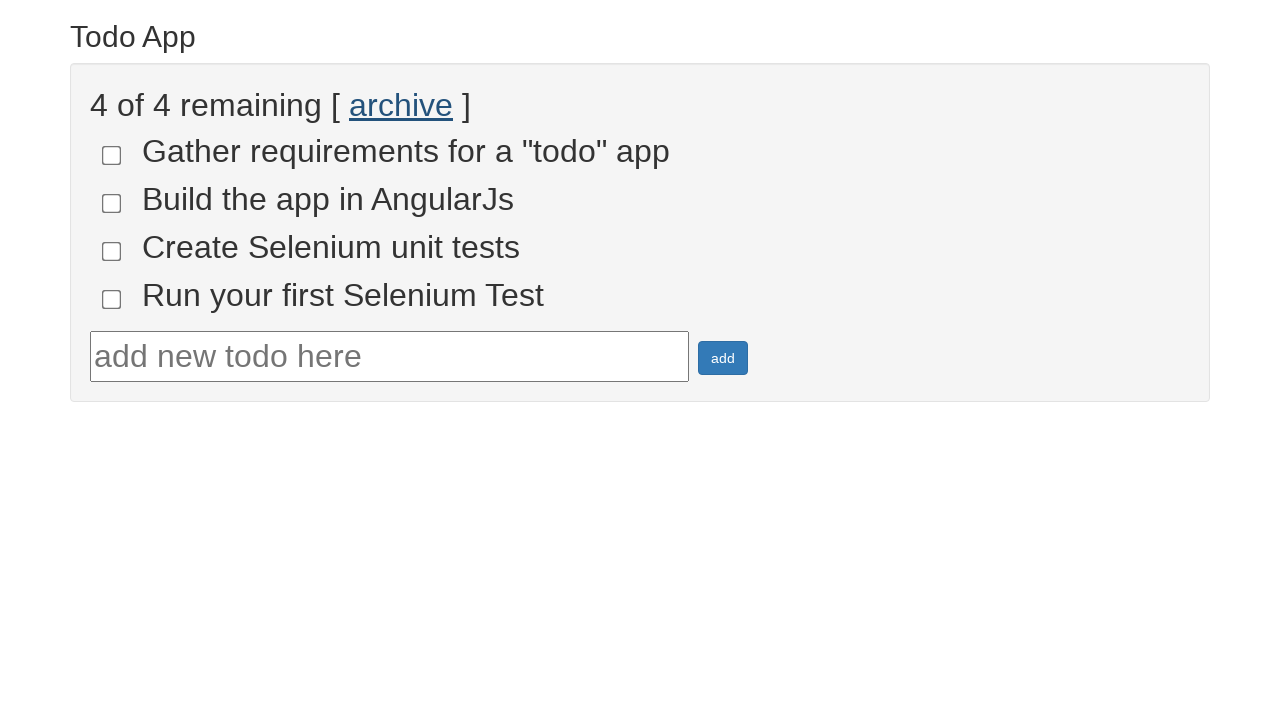

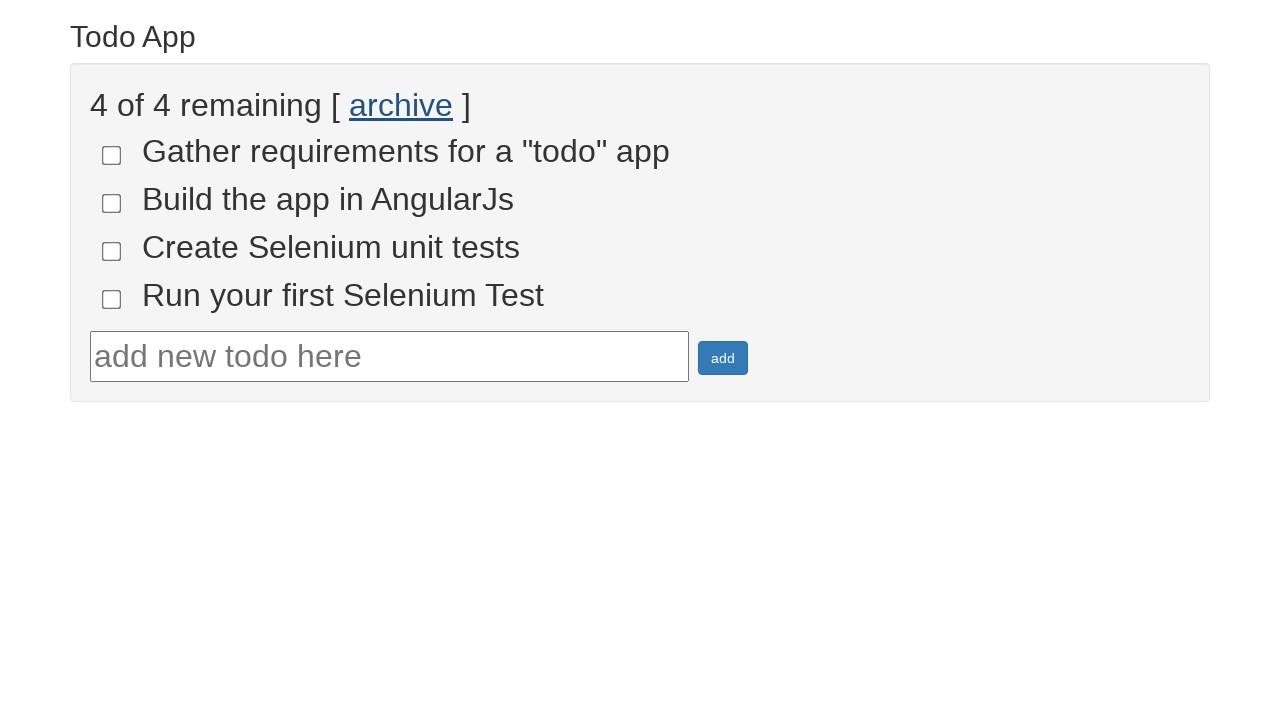